Tests interaction with elements inside an iframe by switching to the frame and clicking a submit button

Starting URL: https://www.w3schools.com/tags/tryit.asp?filename=tryhtml_select_multiple

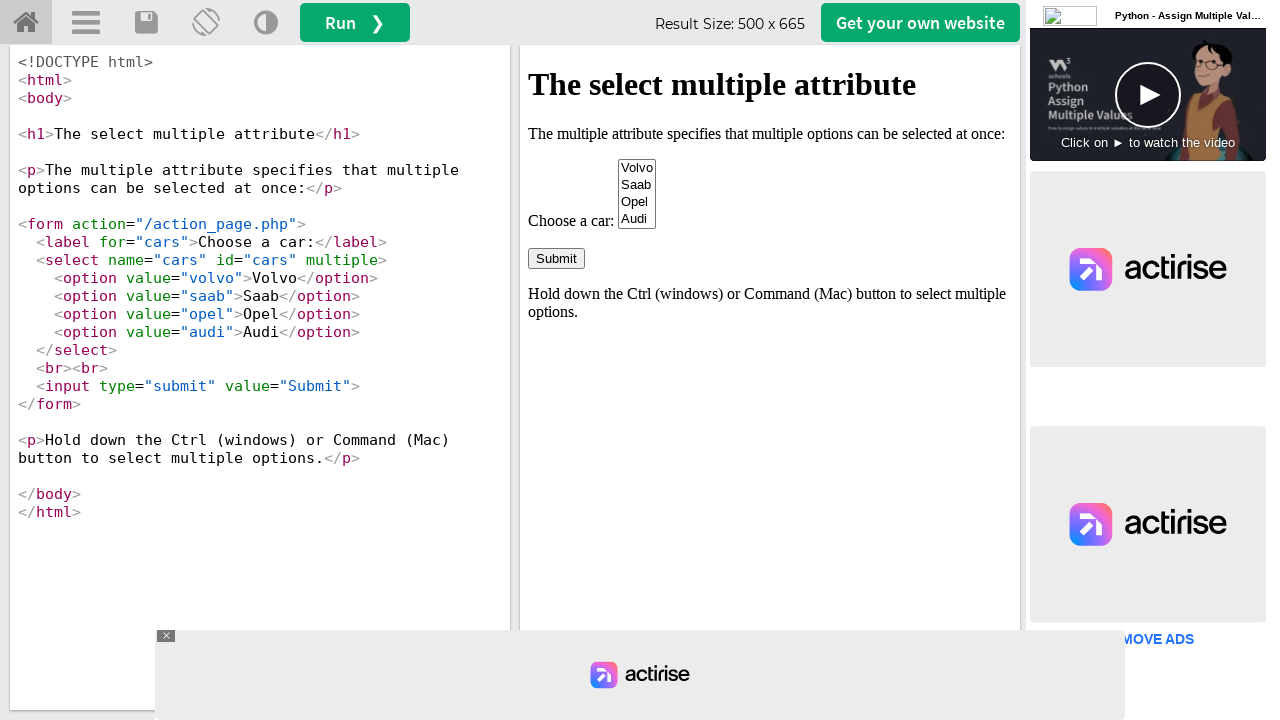

Located iframe with id 'iframeResult'
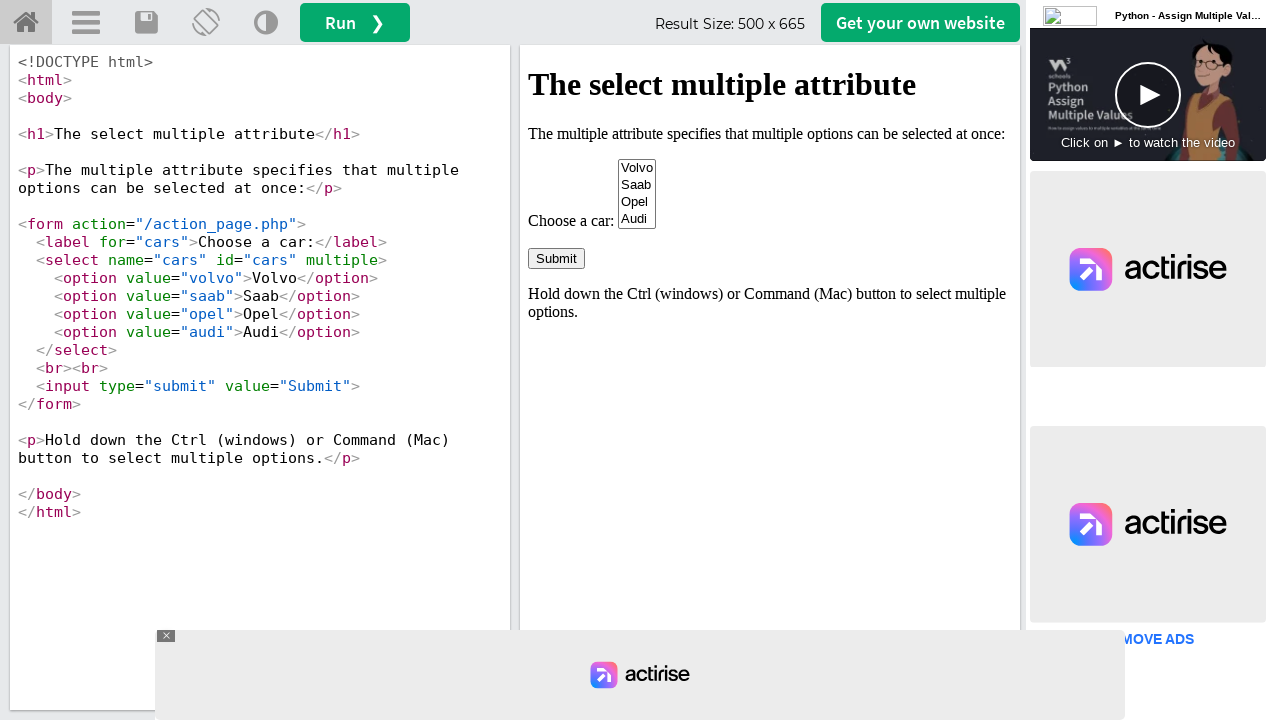

Clicked submit button inside iframe at (556, 258) on iframe#iframeResult >> internal:control=enter-frame >> input[type='submit']
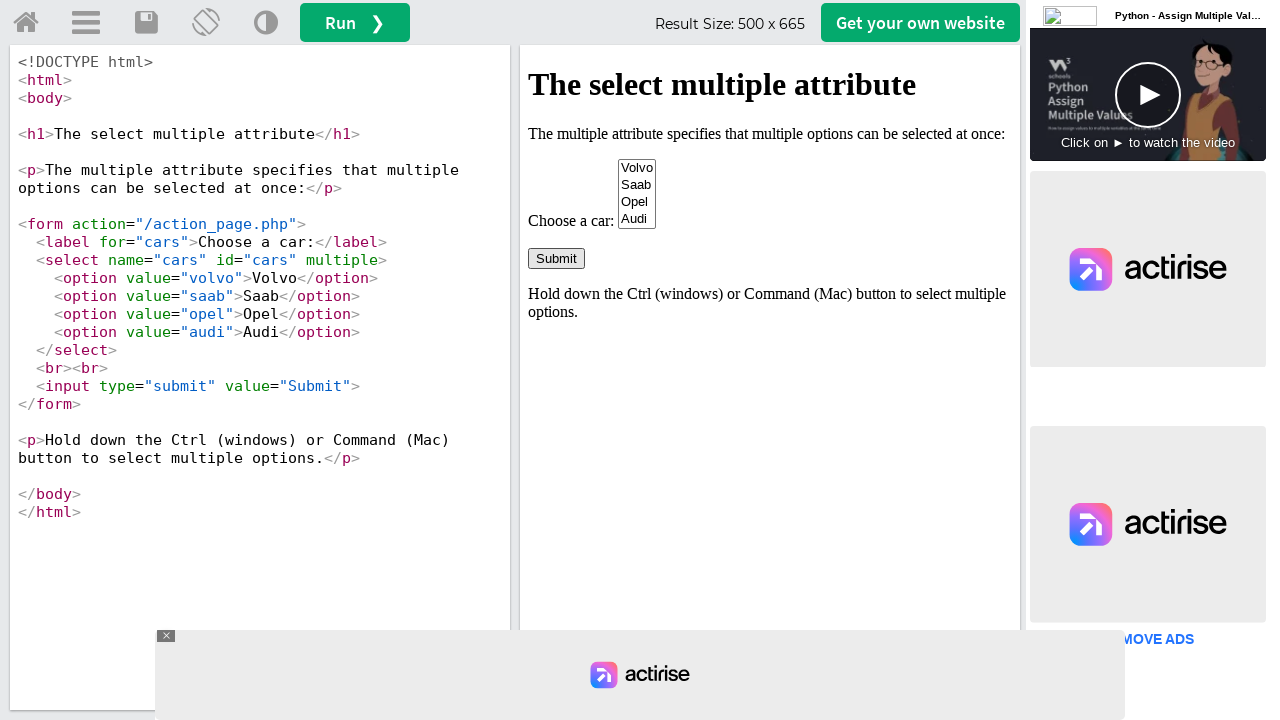

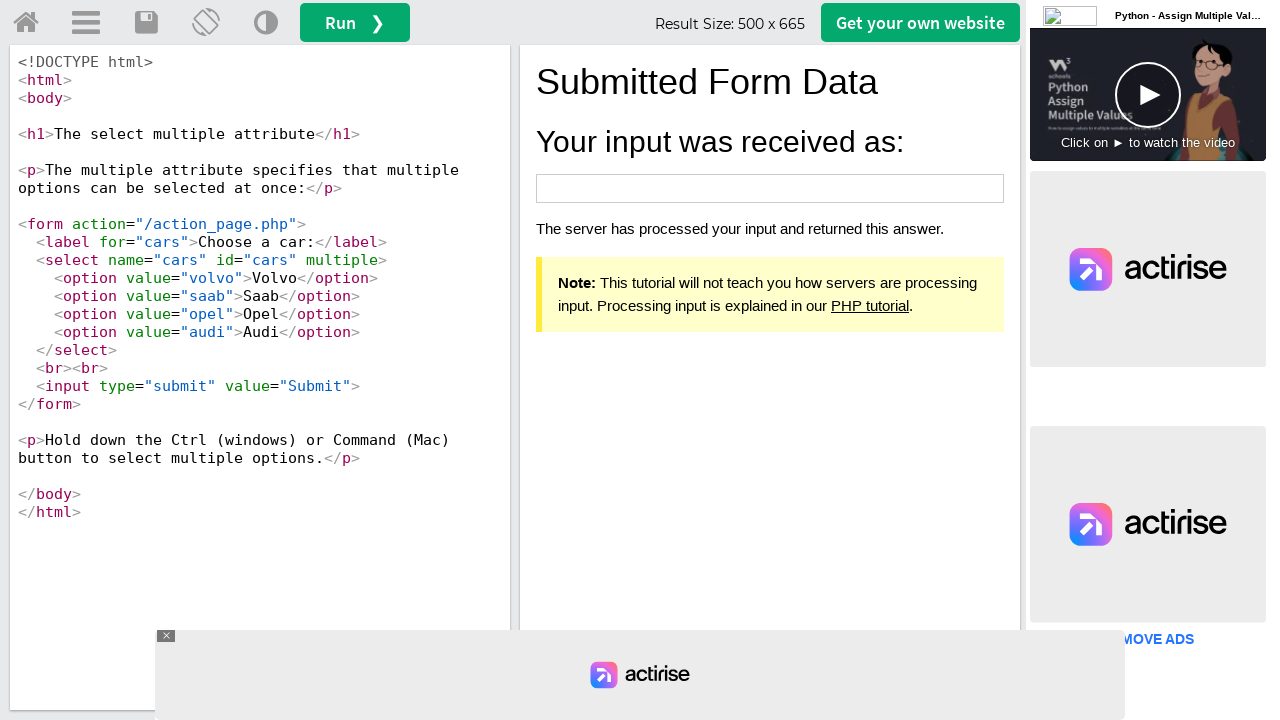